Tests adding a todo item and marking it as complete by clicking the toggle checkbox

Starting URL: https://todomvc.com/examples/react/dist/

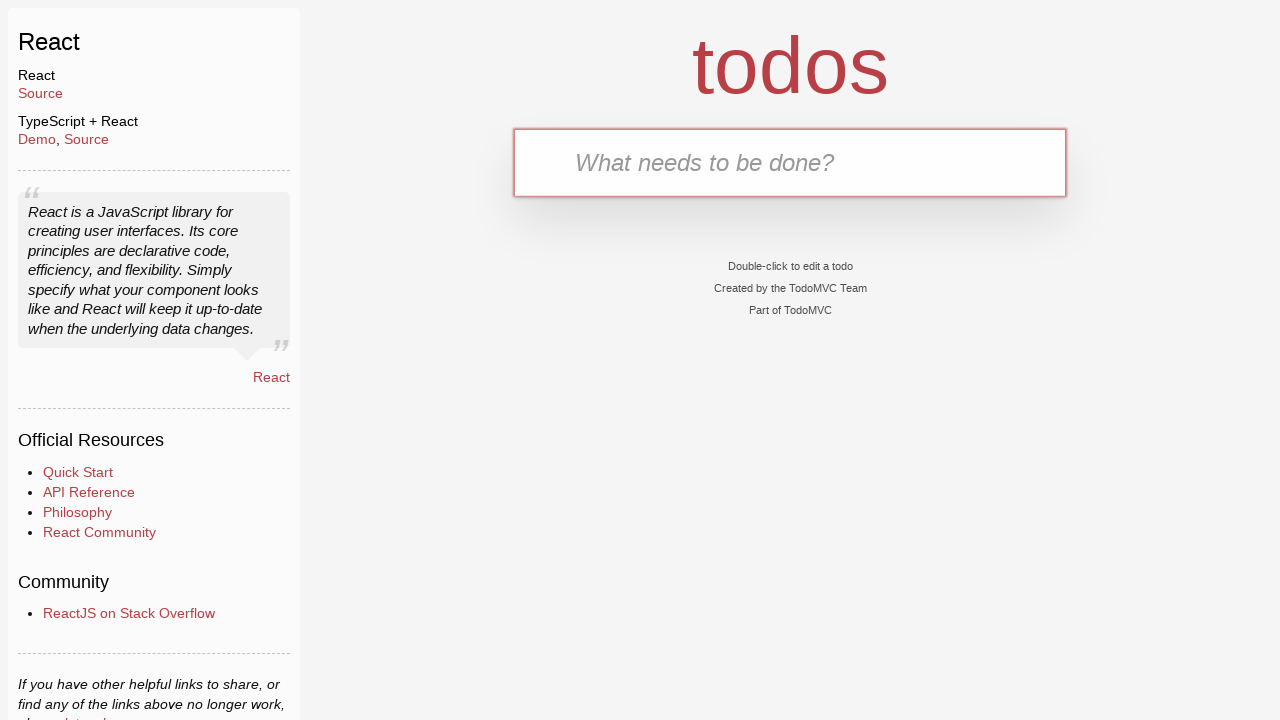

Filled new todo input field with 'Buy groceries for the week' on .new-todo
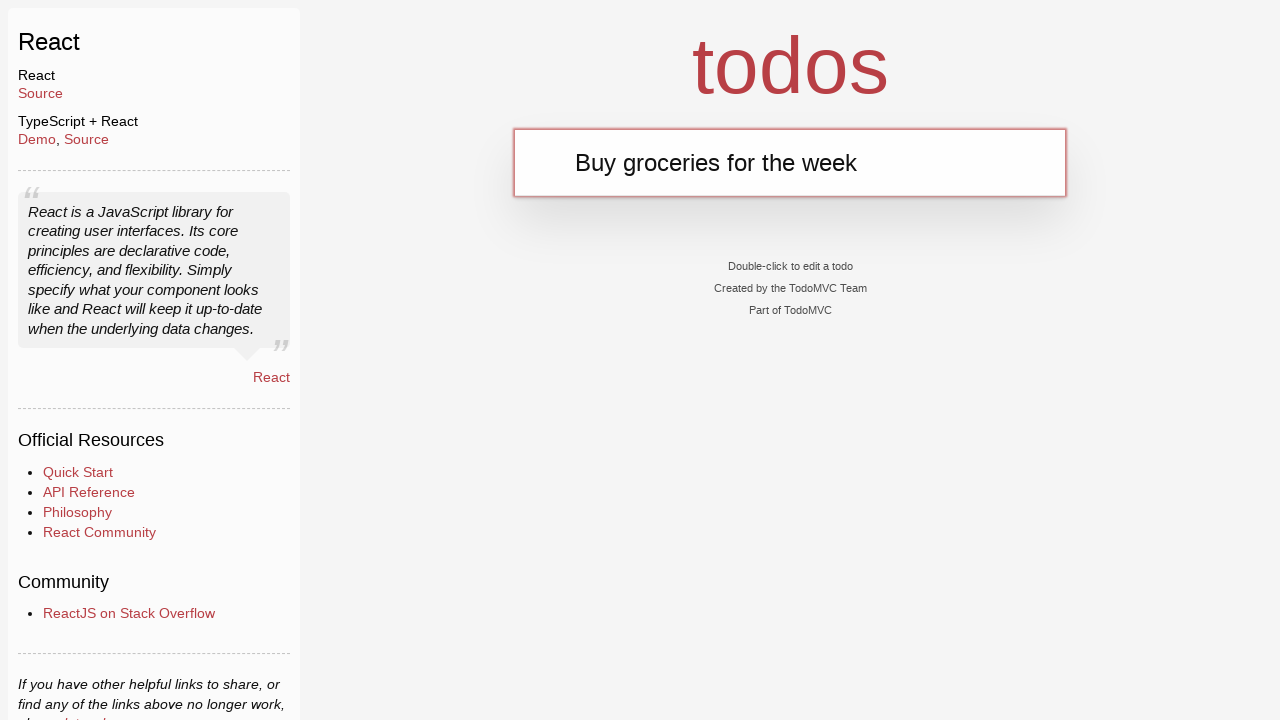

Pressed Enter to add the todo item on .new-todo
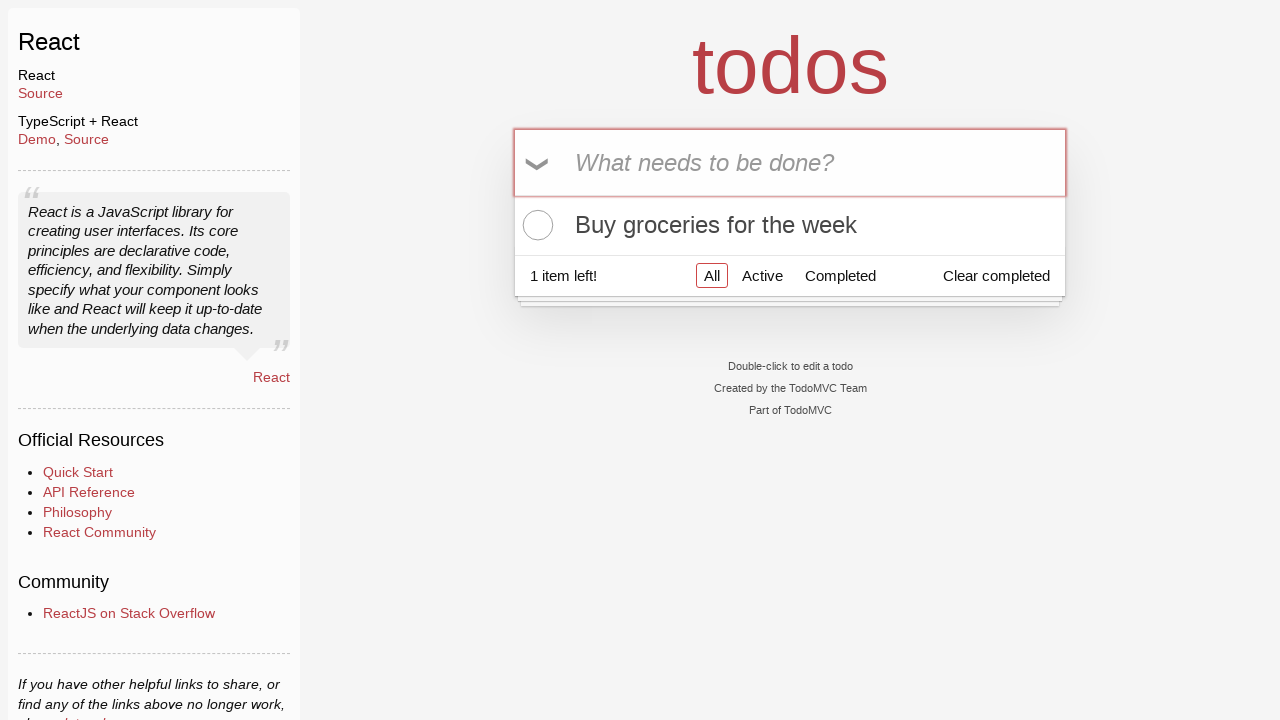

Todo item appeared in the list
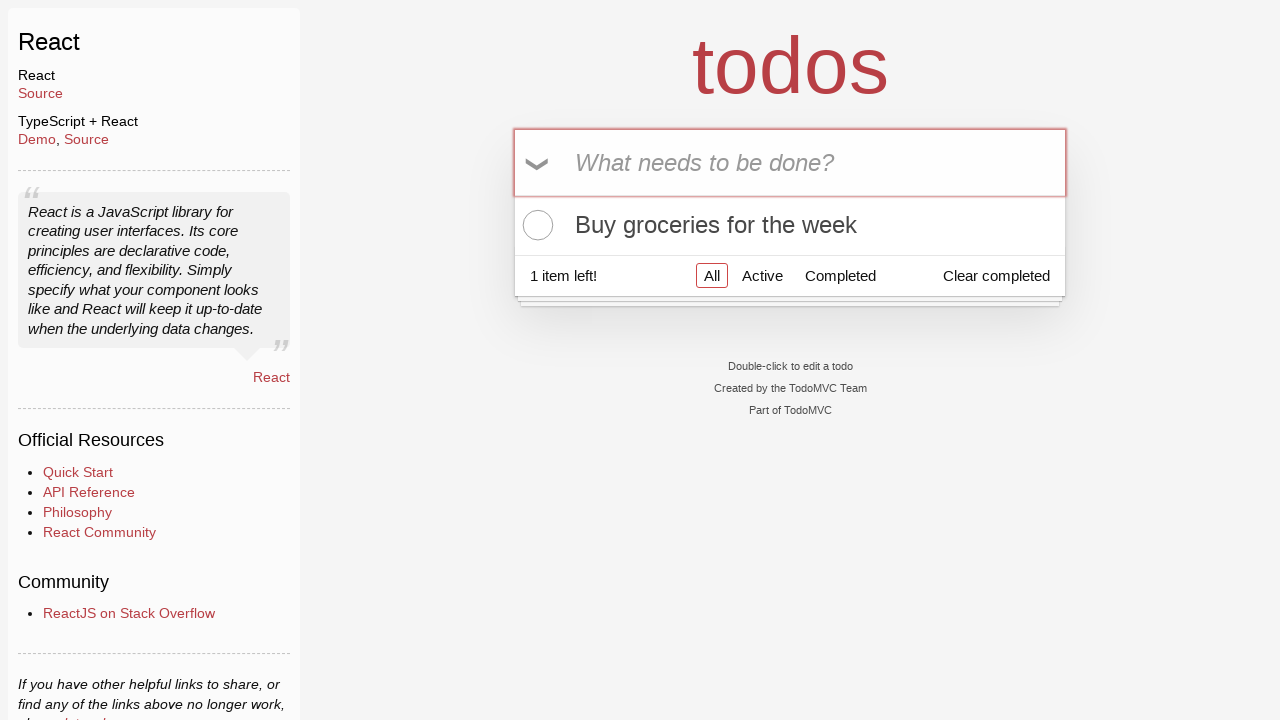

Located the newly added todo item in the list
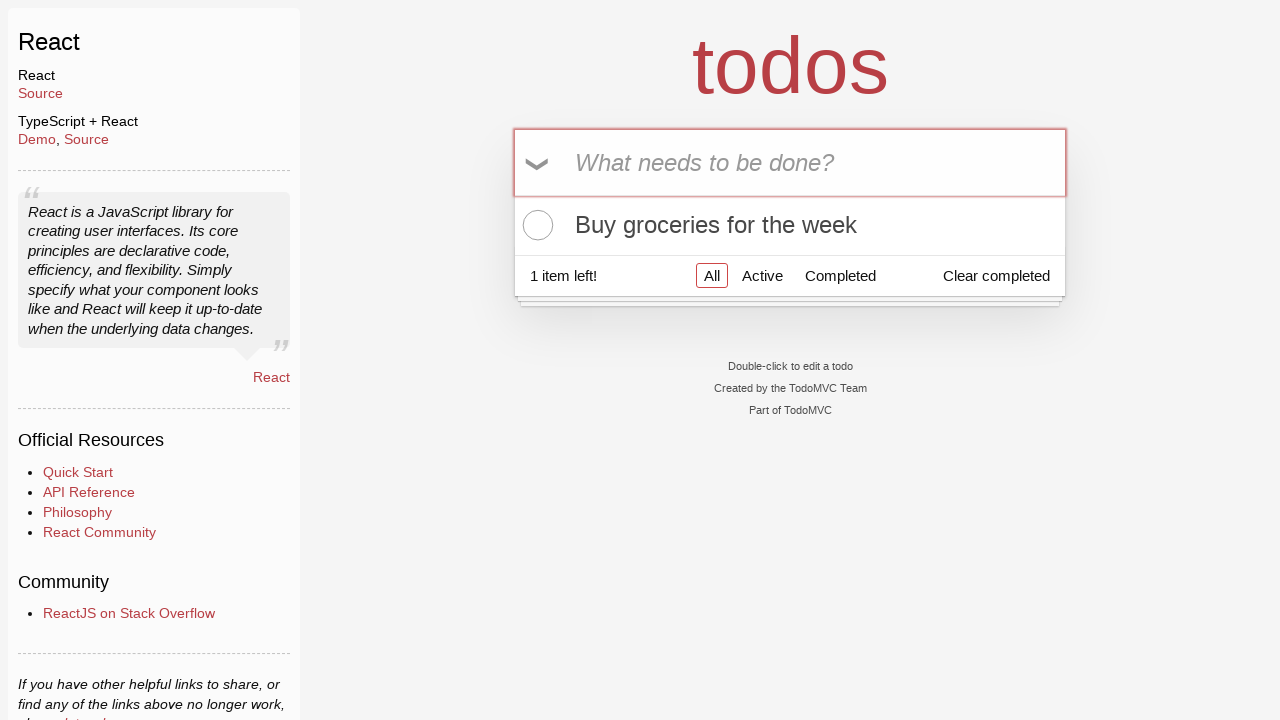

Clicked the toggle checkbox to mark todo as complete at (535, 225) on .todo-list li >> internal:has-text="Buy groceries for the week"i >> .toggle
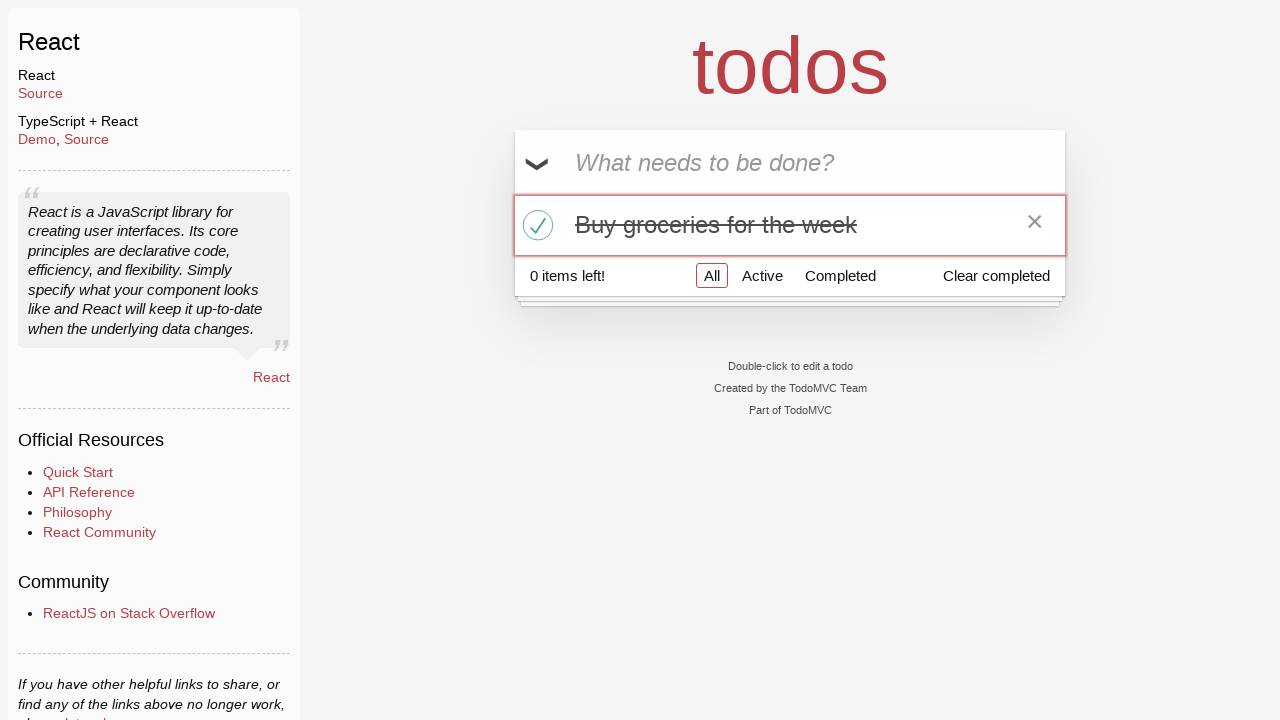

Verified that the todo item is marked as completed
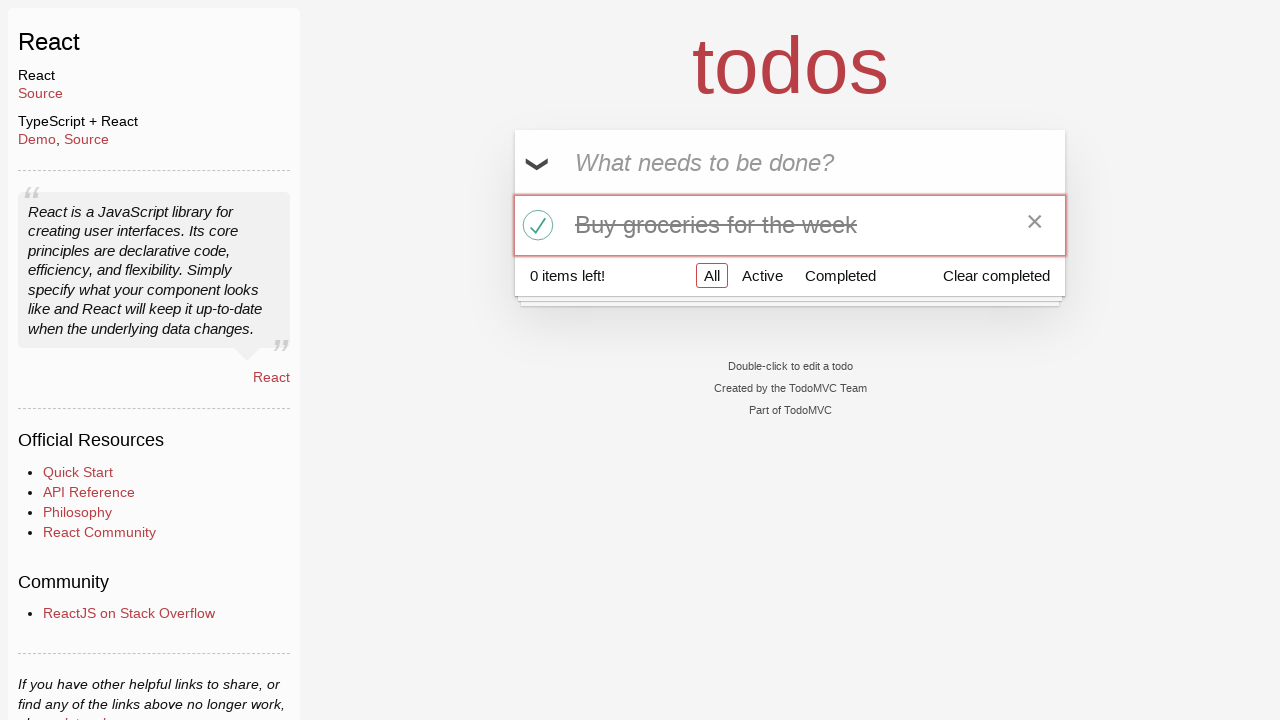

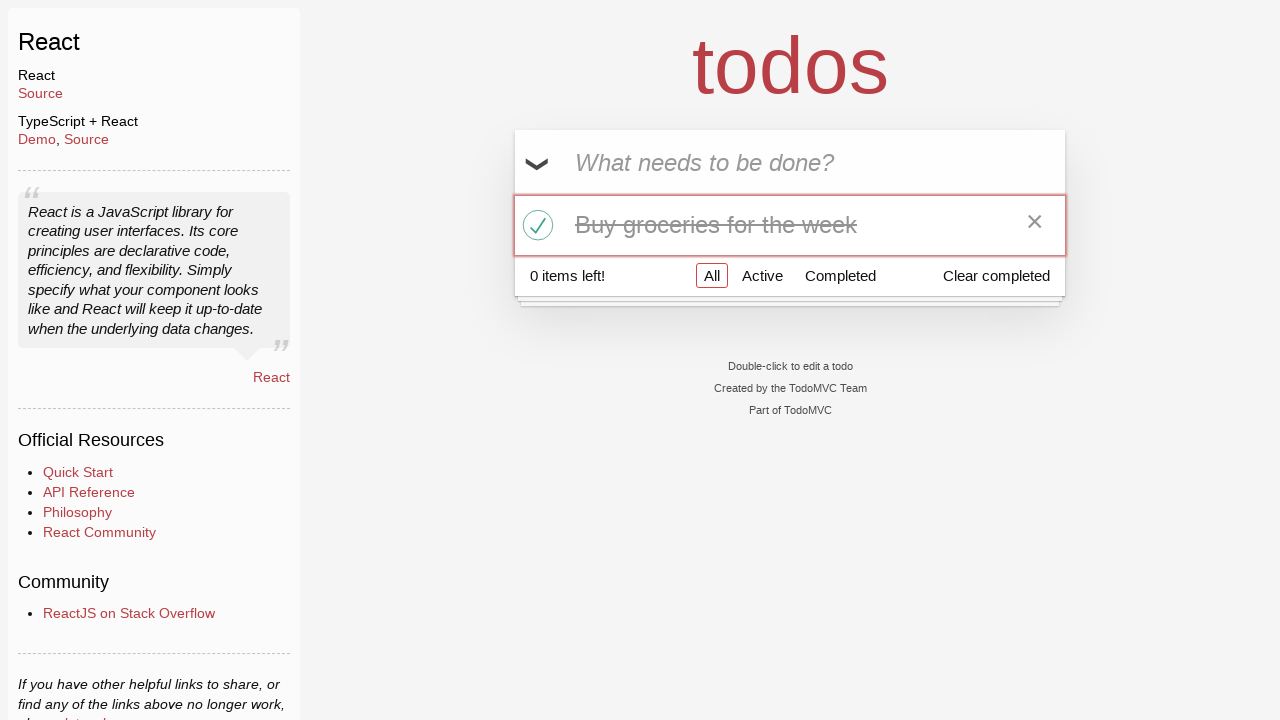